Tests that the browser back button works correctly with filter navigation.

Starting URL: https://demo.playwright.dev/todomvc

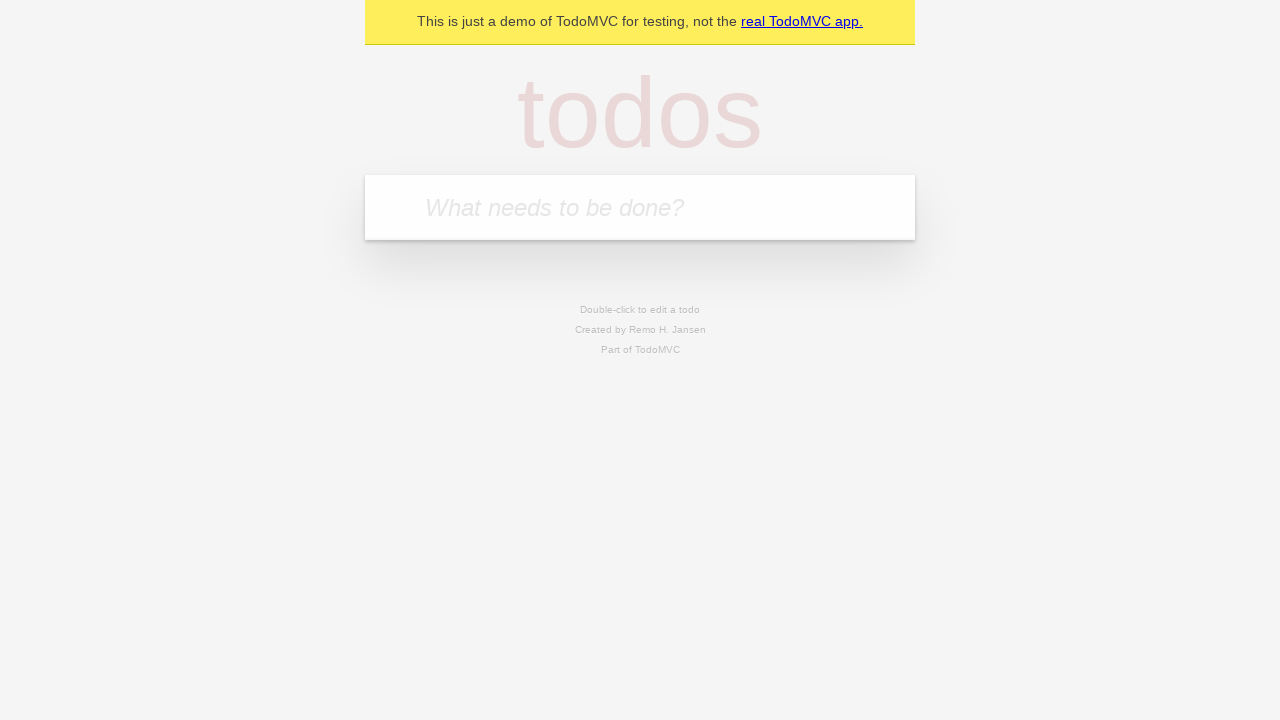

Filled todo input with 'buy some cheese' on internal:attr=[placeholder="What needs to be done?"i]
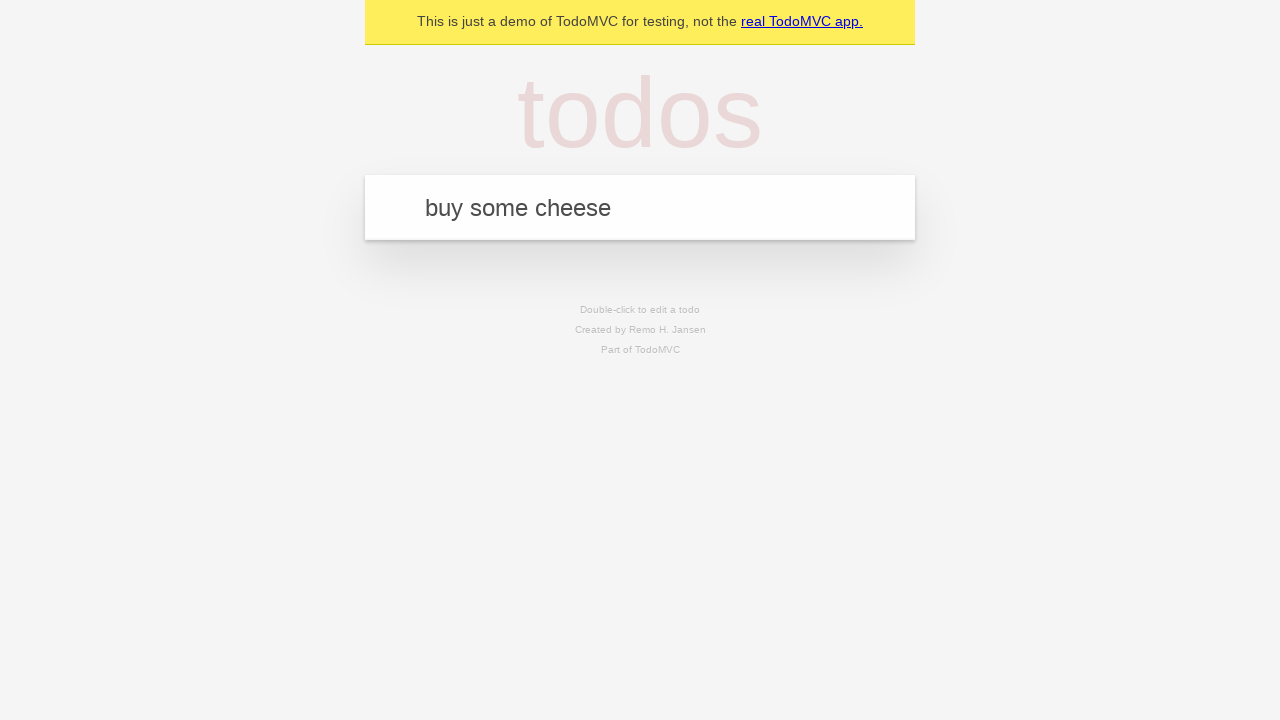

Pressed Enter to create first todo on internal:attr=[placeholder="What needs to be done?"i]
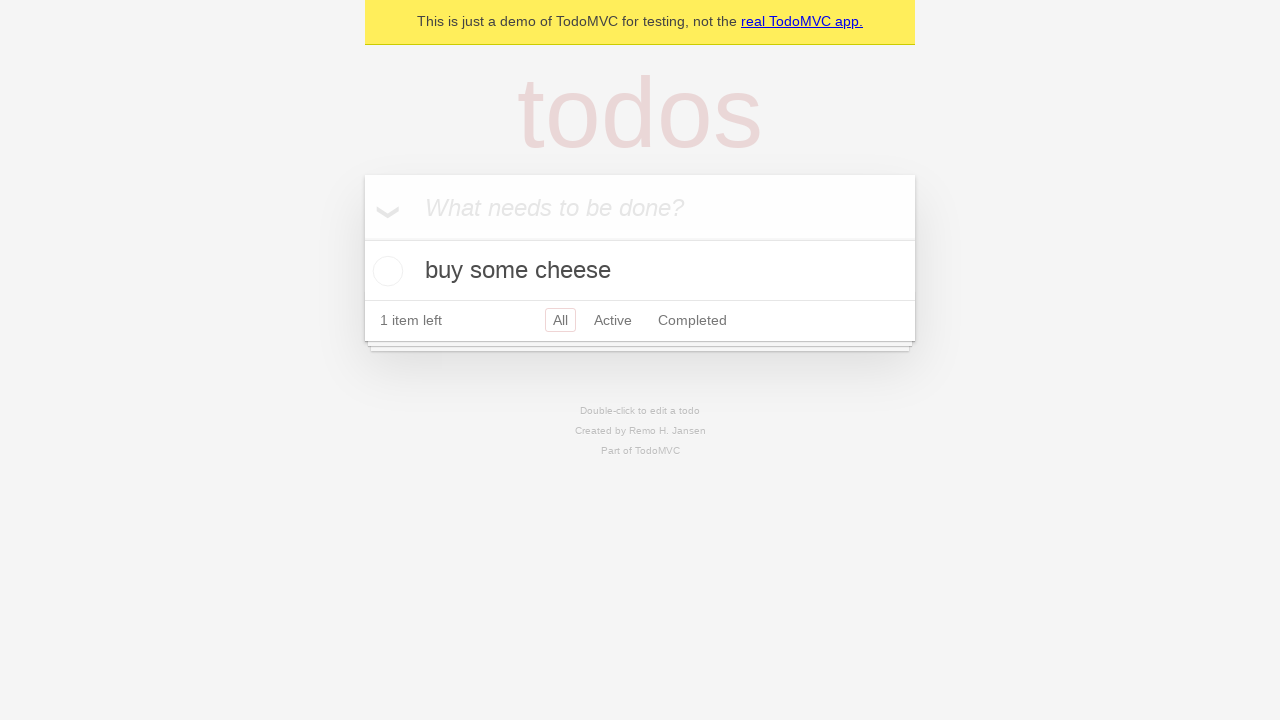

Filled todo input with 'feed the cat' on internal:attr=[placeholder="What needs to be done?"i]
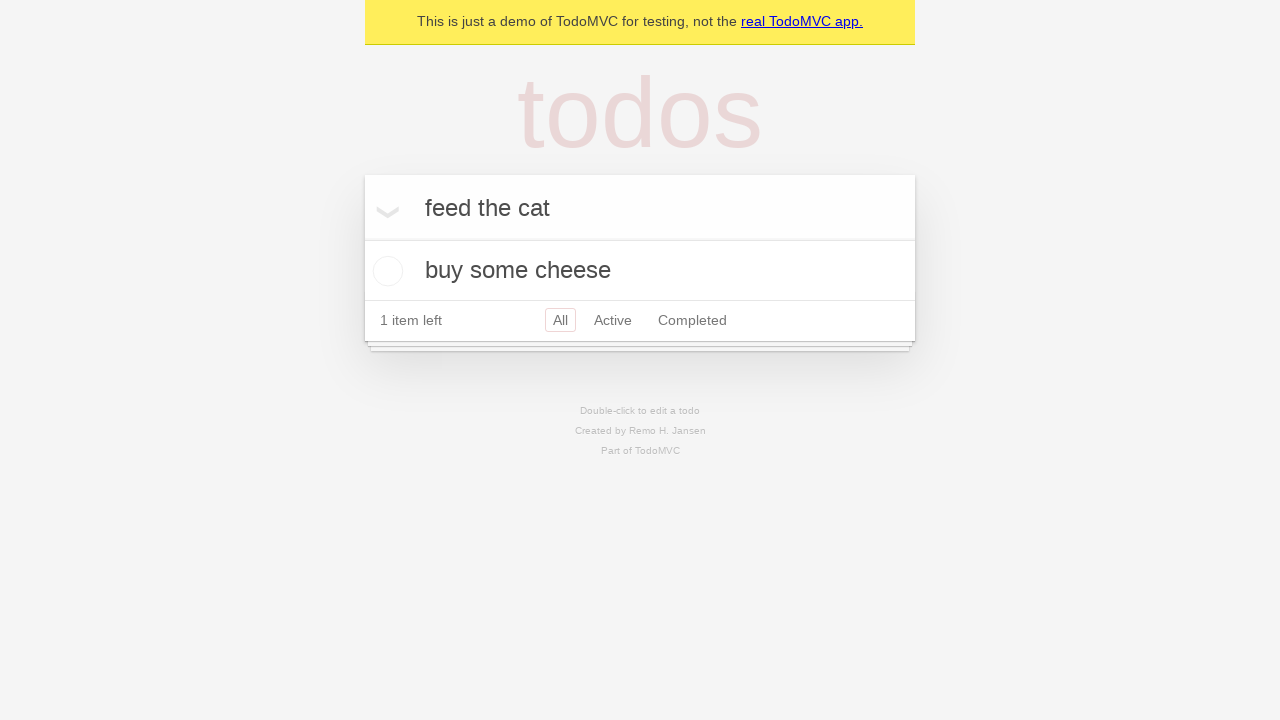

Pressed Enter to create second todo on internal:attr=[placeholder="What needs to be done?"i]
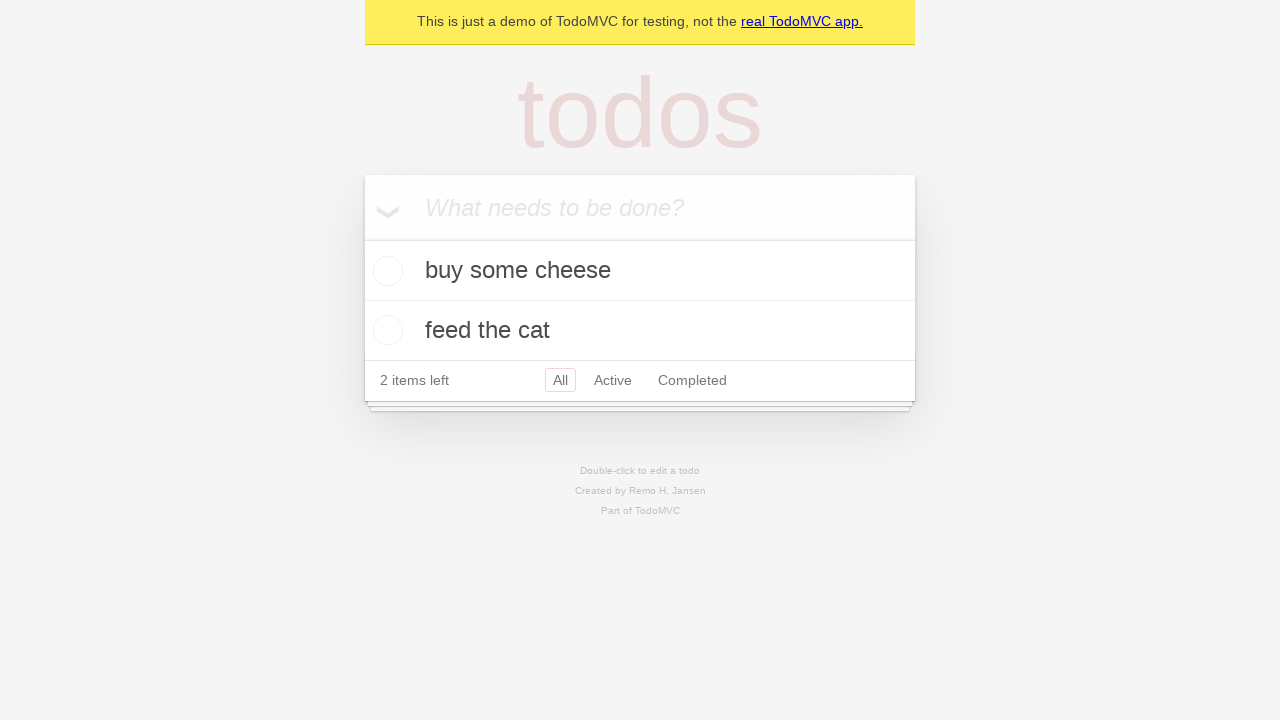

Filled todo input with 'book a doctors appointment' on internal:attr=[placeholder="What needs to be done?"i]
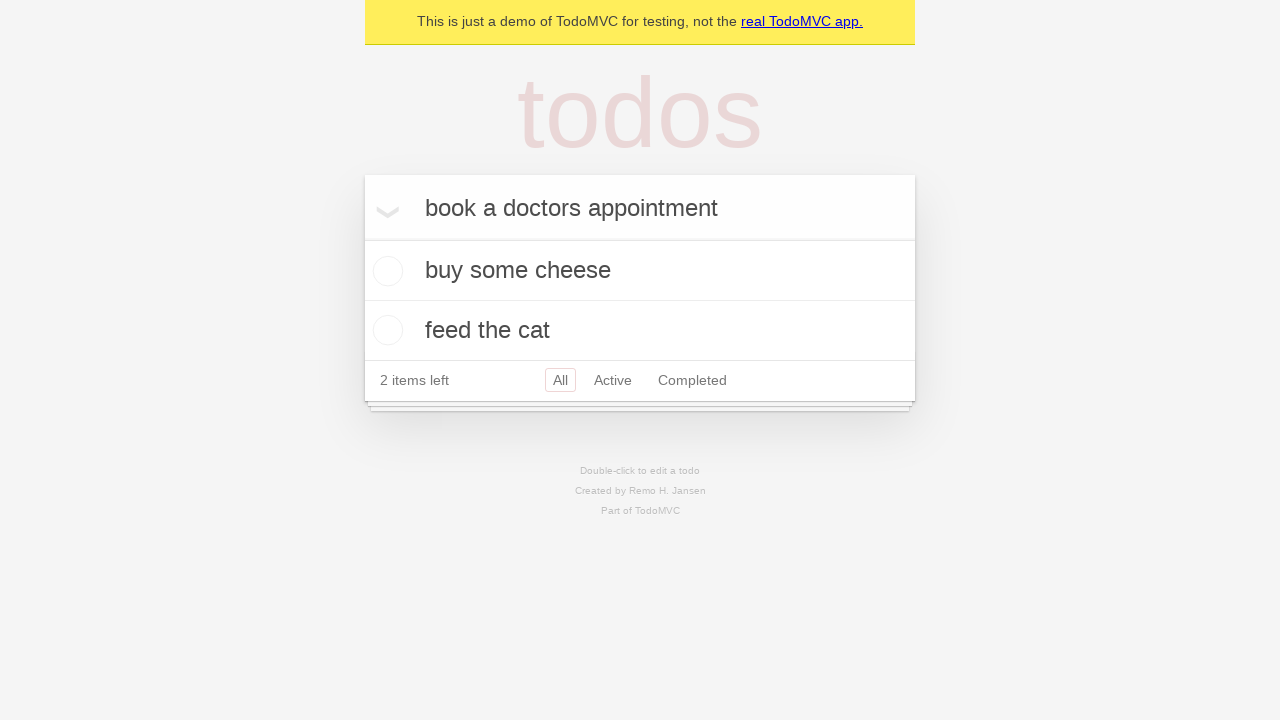

Pressed Enter to create third todo on internal:attr=[placeholder="What needs to be done?"i]
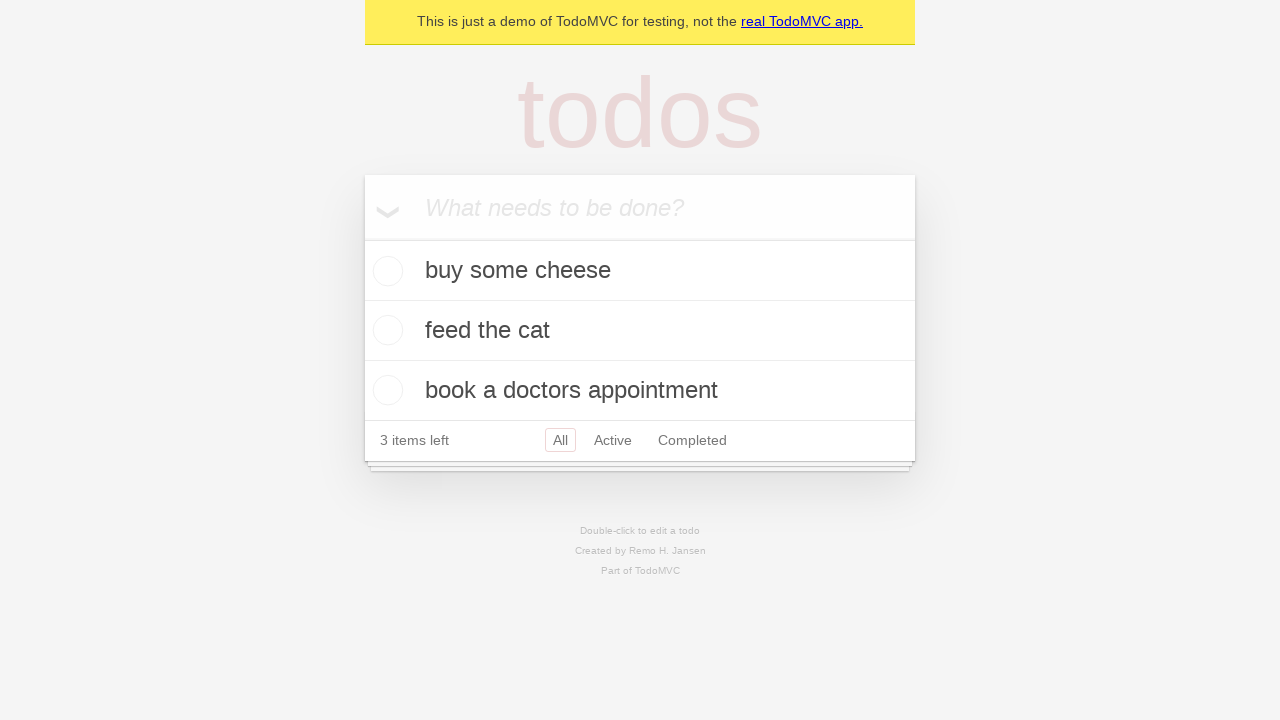

Checked the checkbox for the second todo item at (385, 330) on internal:testid=[data-testid="todo-item"s] >> nth=1 >> internal:role=checkbox
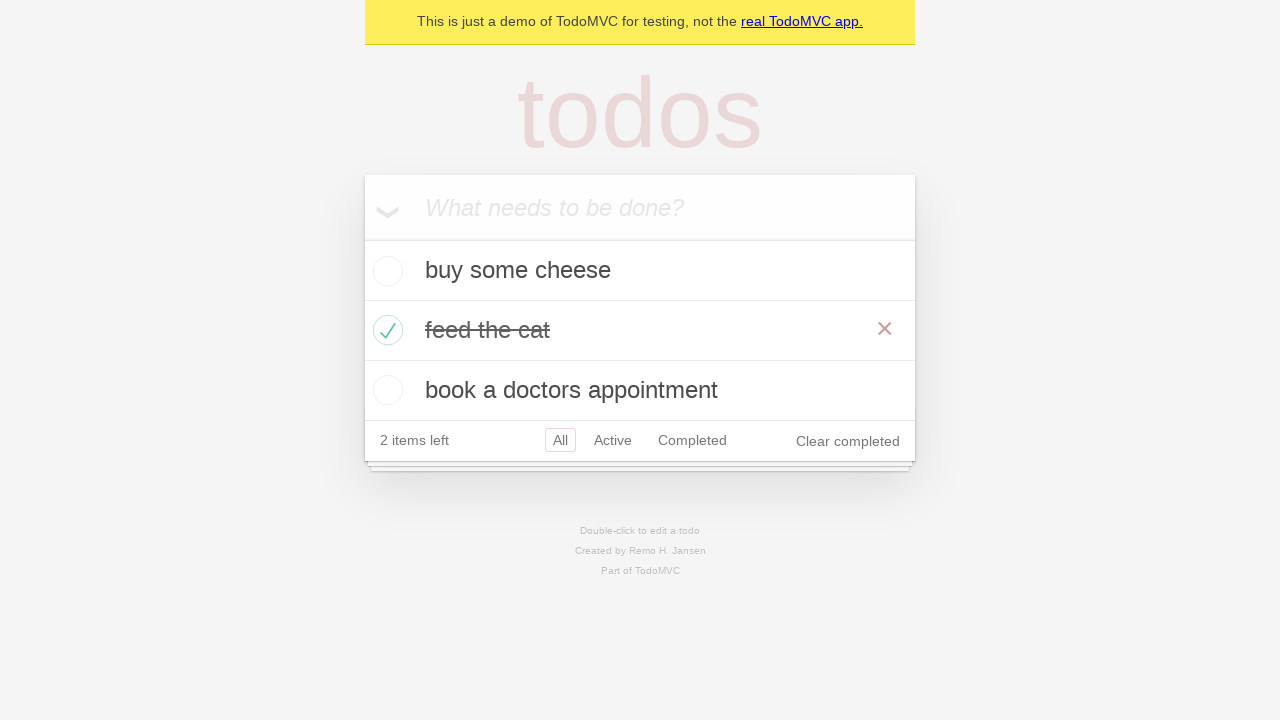

Clicked 'All' filter link at (560, 440) on internal:role=link[name="All"i]
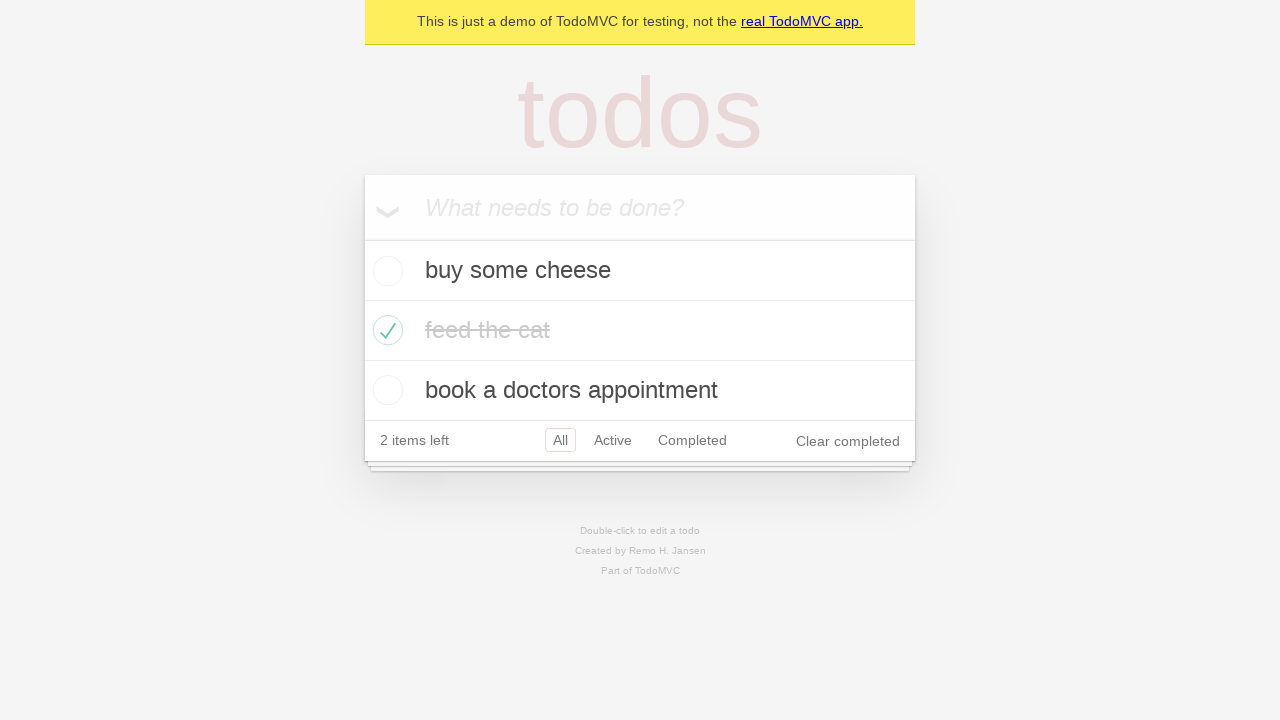

Clicked 'Active' filter link at (613, 440) on internal:role=link[name="Active"i]
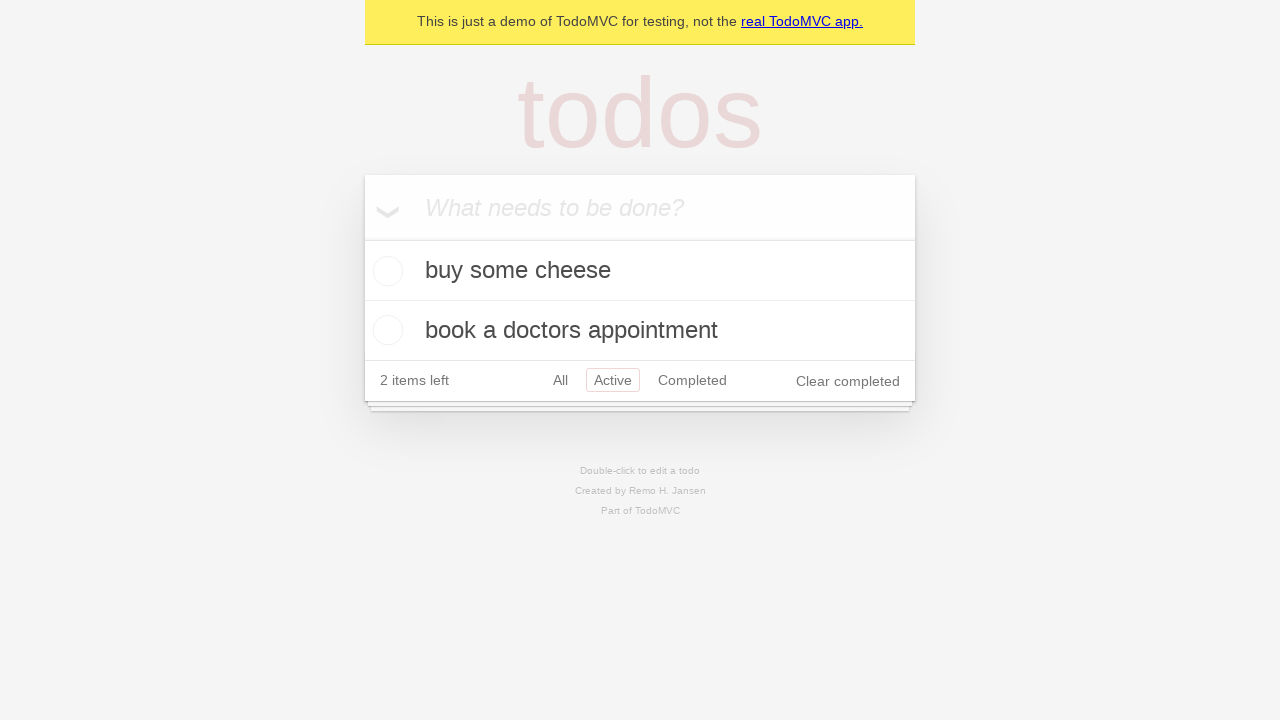

Clicked 'Completed' filter link at (692, 380) on internal:role=link[name="Completed"i]
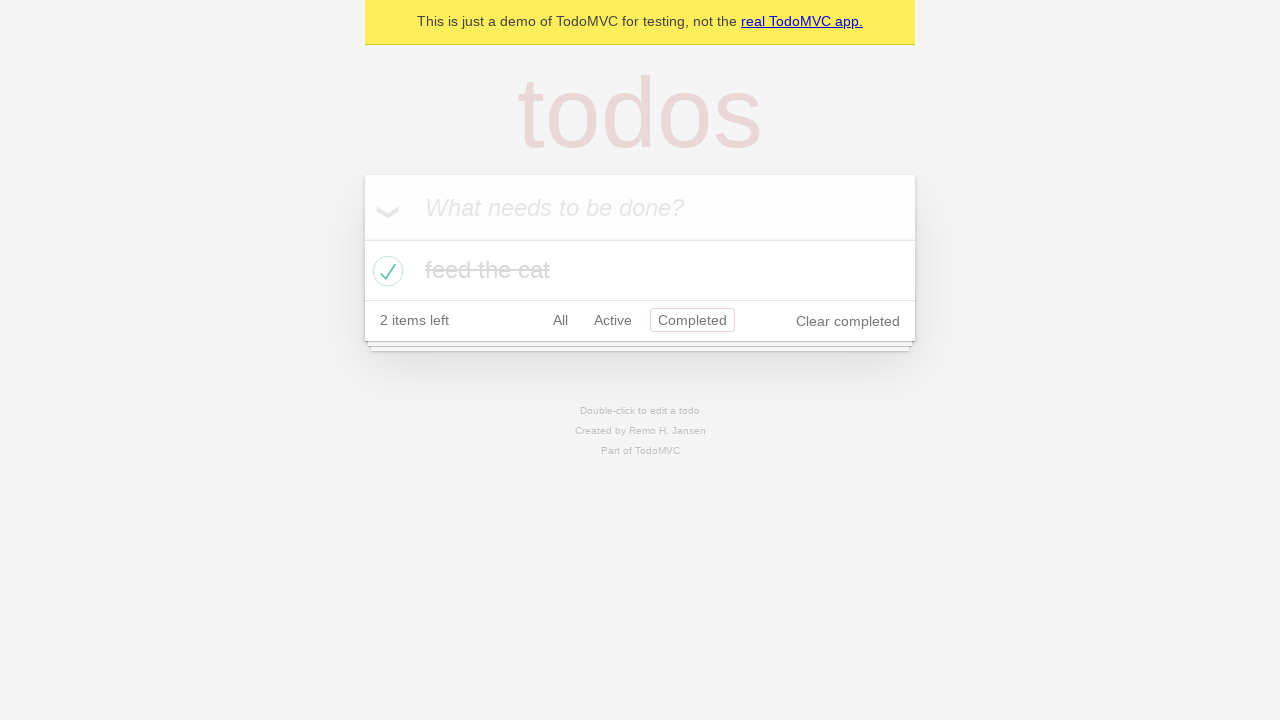

Navigated back one page (should show Active filter)
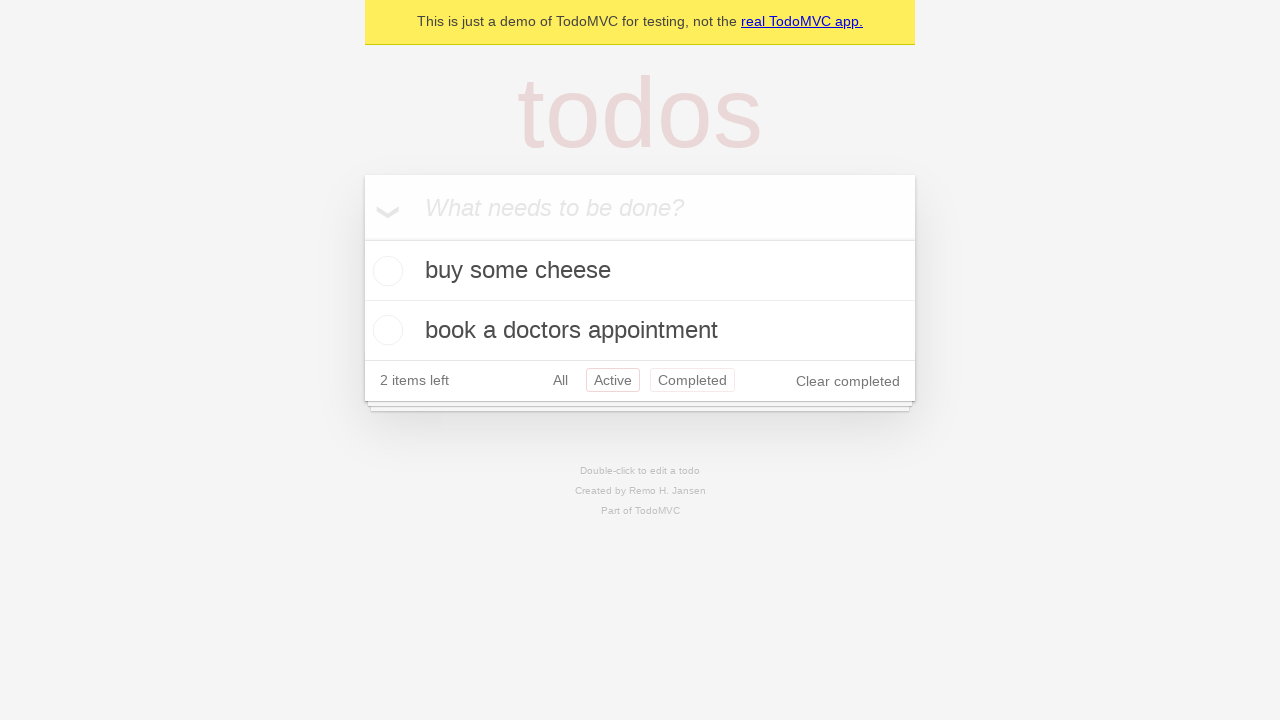

Navigated back one page (should show All filter)
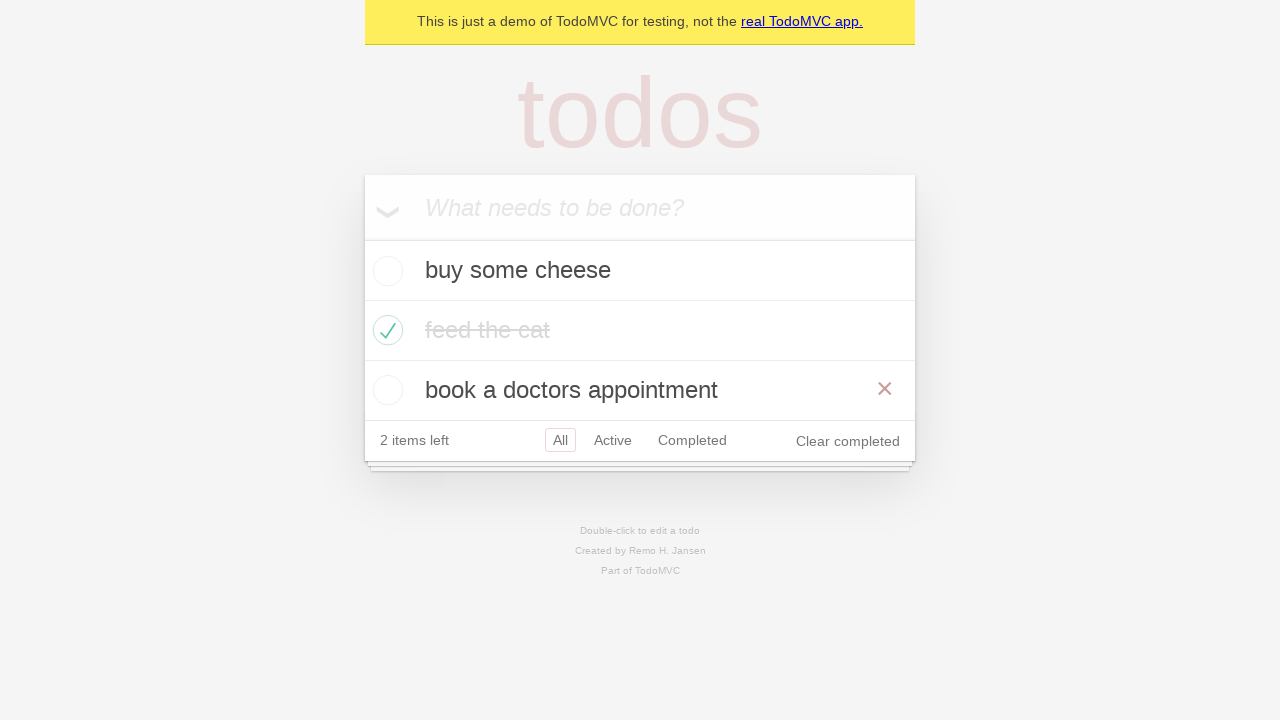

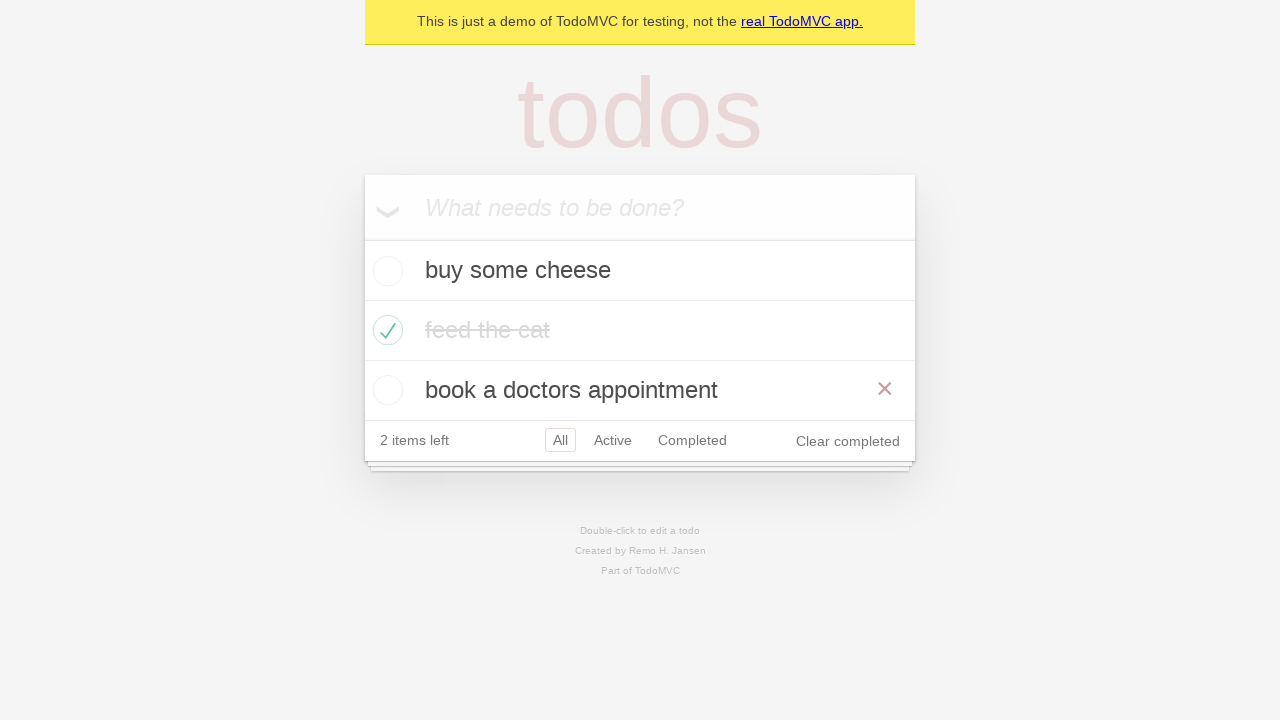